Tests JavaScript alerts, confirms, and prompts by triggering them and handling the dialogs

Starting URL: http://the-internet.herokuapp.com/javascript_alerts

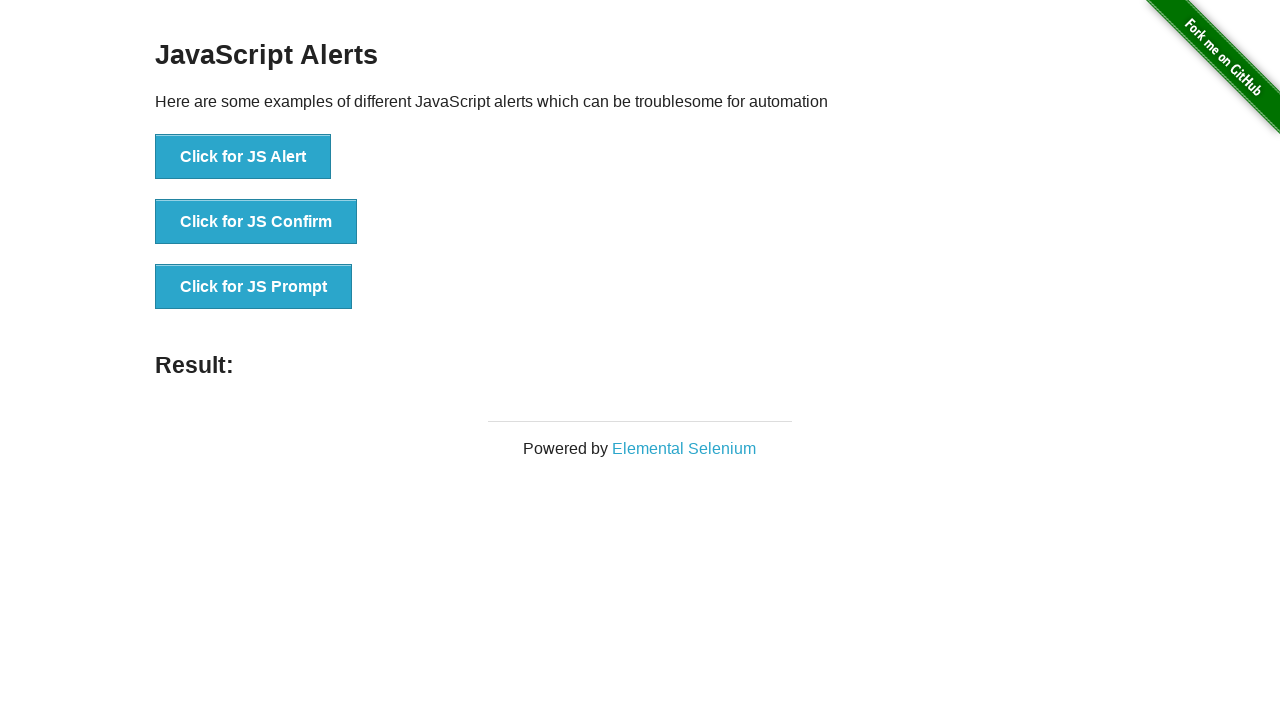

Set up dialog handler to dismiss alerts
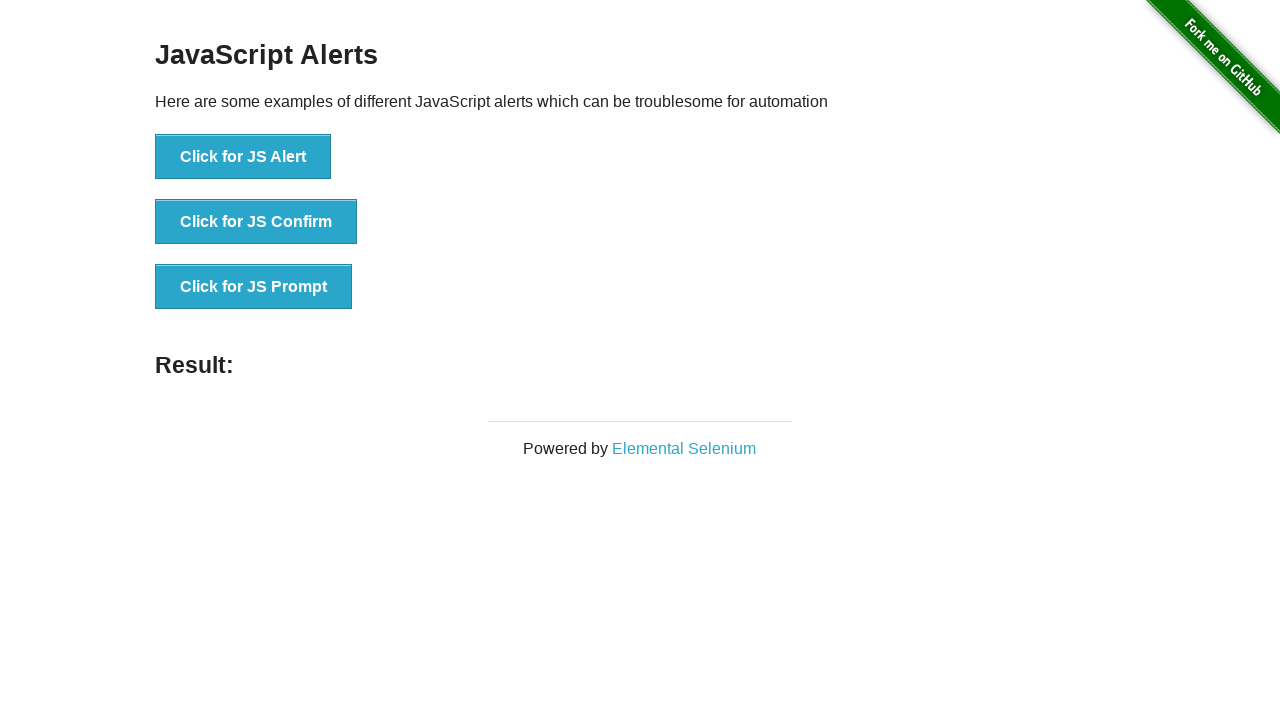

Clicked button to trigger JavaScript alert at (243, 157) on button[onclick='jsAlert()']
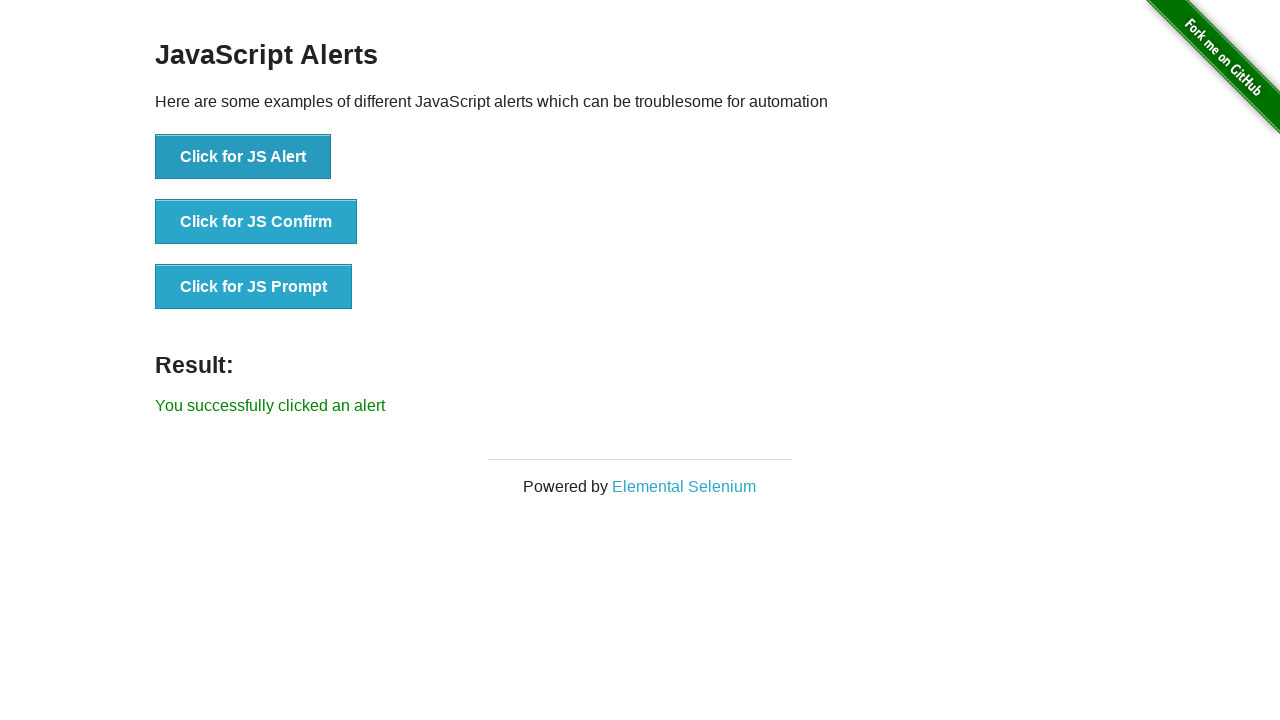

Set up dialog handler to accept confirm dialogs
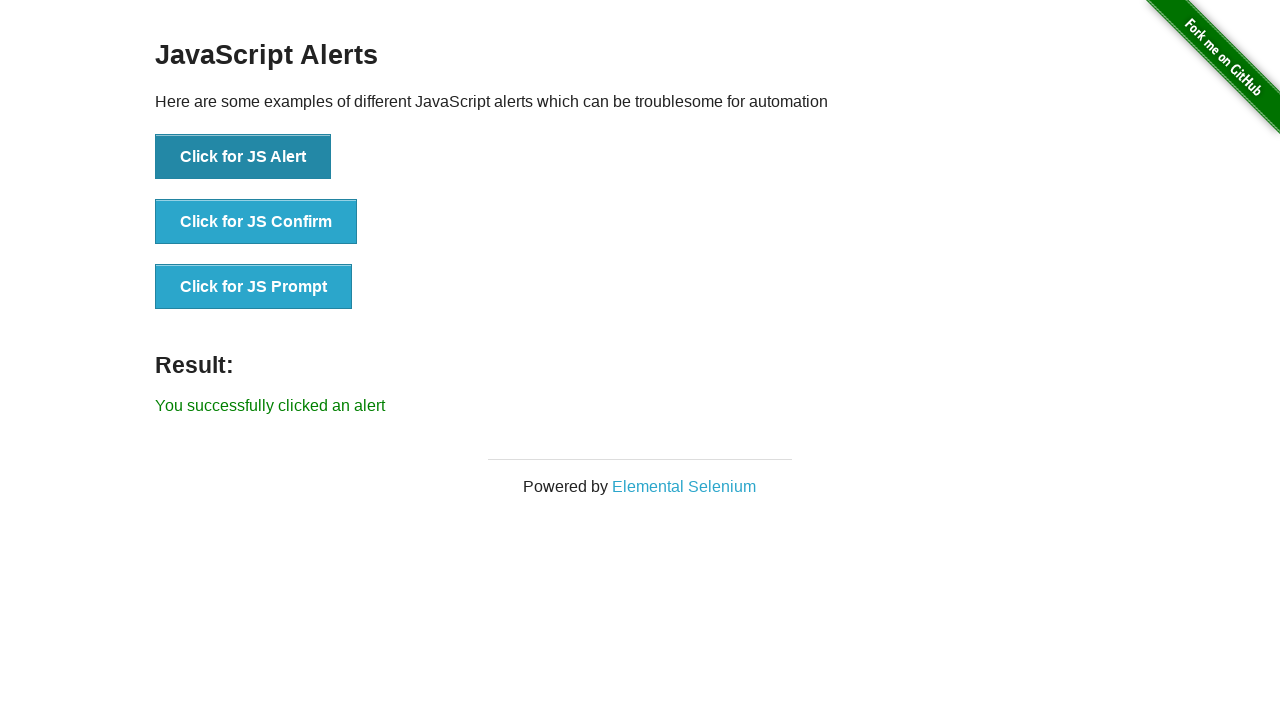

Clicked button to trigger JavaScript confirm dialog at (256, 222) on button[onclick='jsConfirm()']
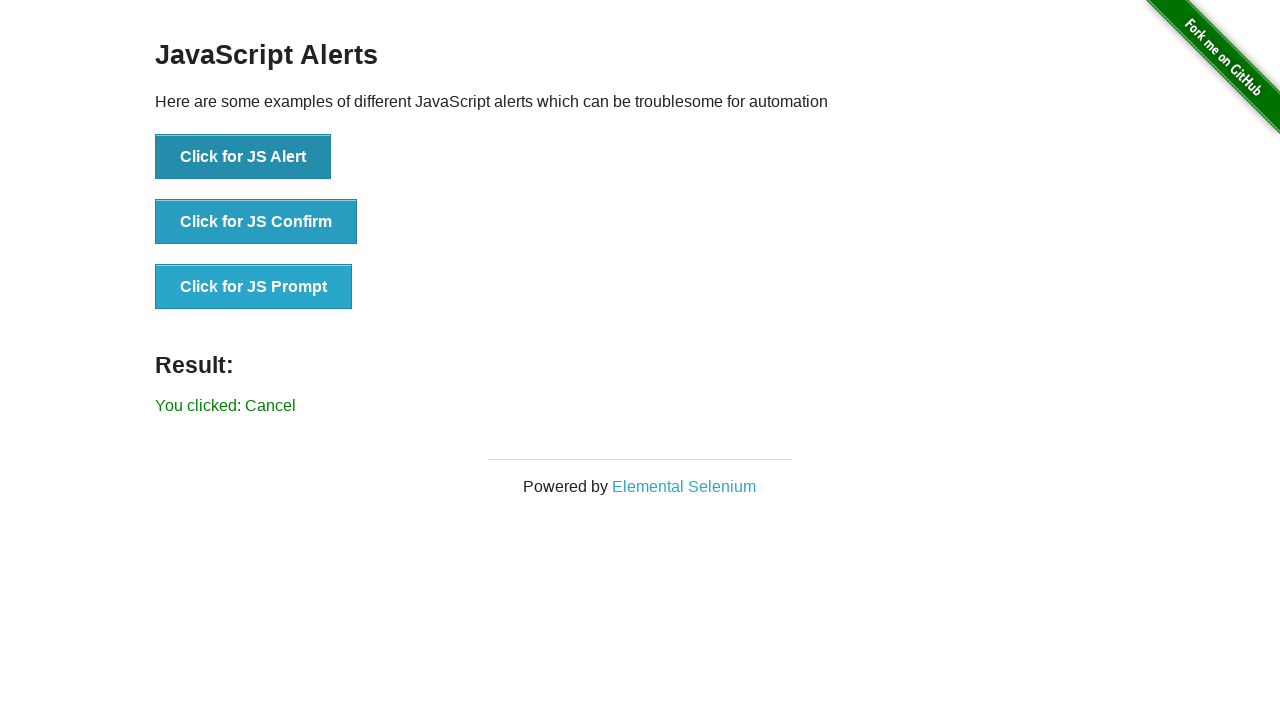

Set up dialog handler to accept prompt and enter text
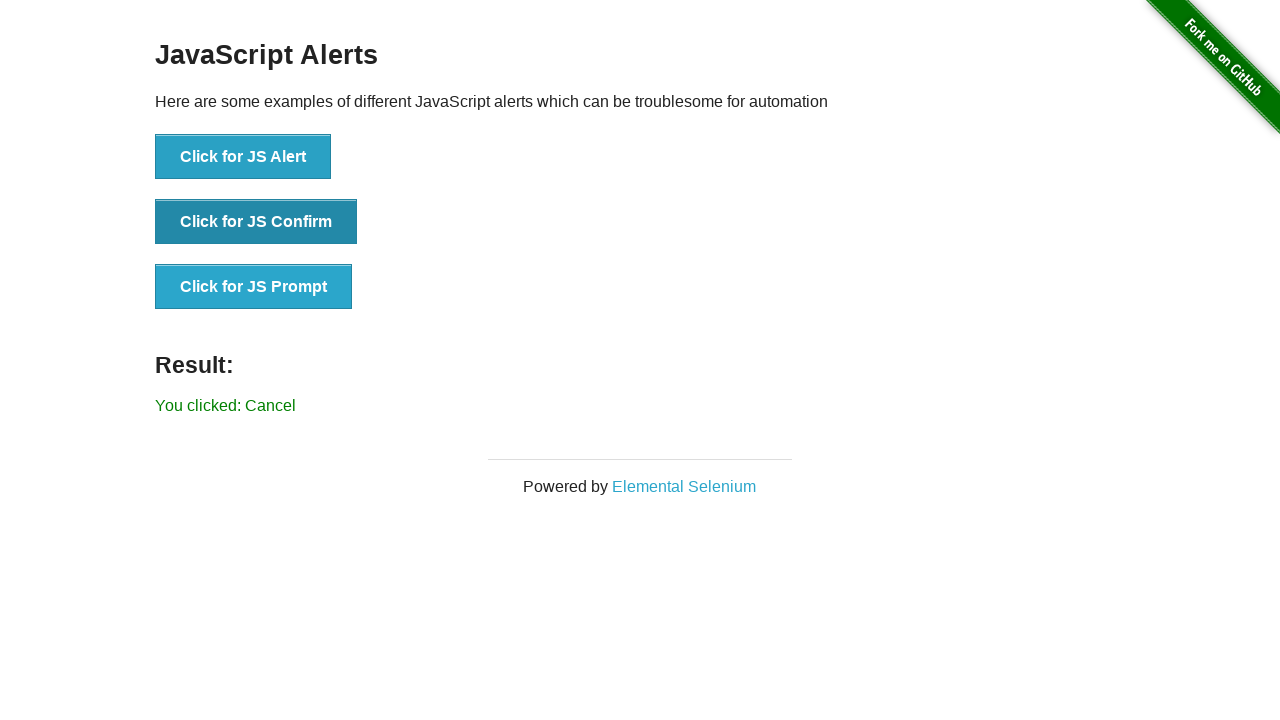

Clicked button to trigger JavaScript prompt dialog at (254, 287) on button[onclick='jsPrompt()']
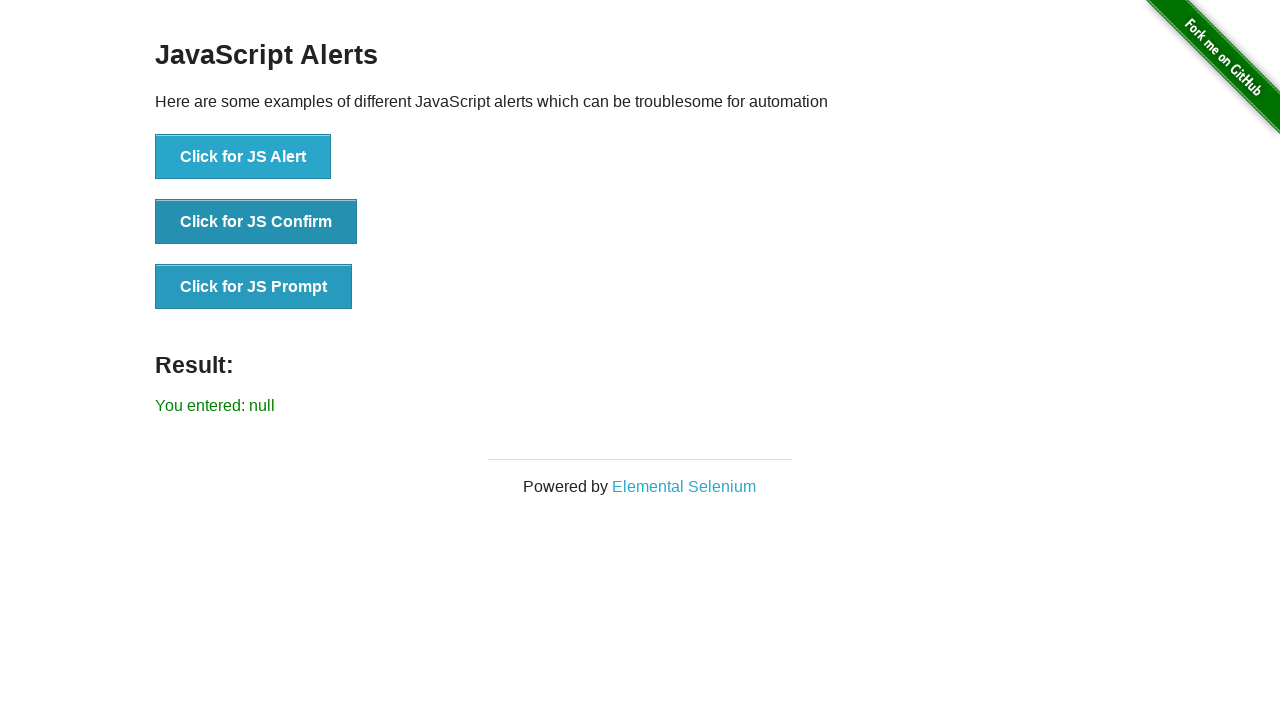

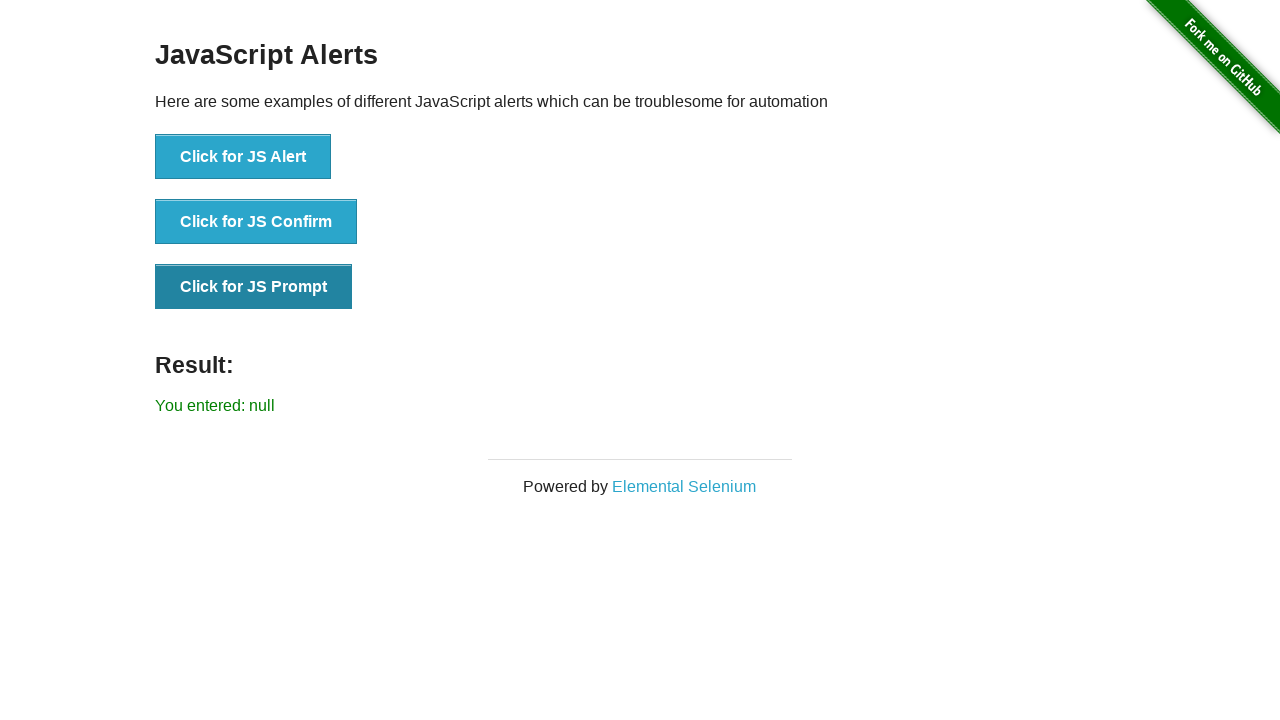